Tests the Browser Windows functionality on DemoQA by navigating to Alerts, Frame & Windows section, clicking on Browser Windows menu item, opening a new tab, verifying content on the new tab, and switching back to the original tab.

Starting URL: https://demoqa.com/

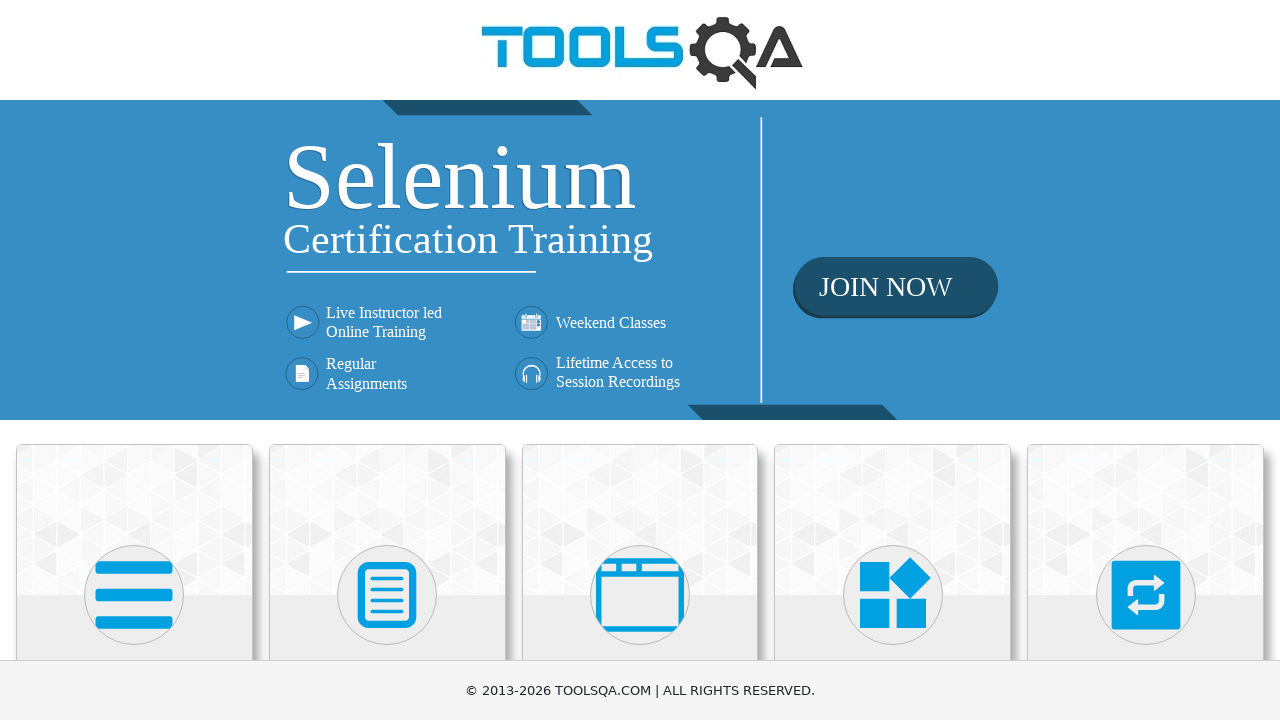

Scrolled down to make cards visible
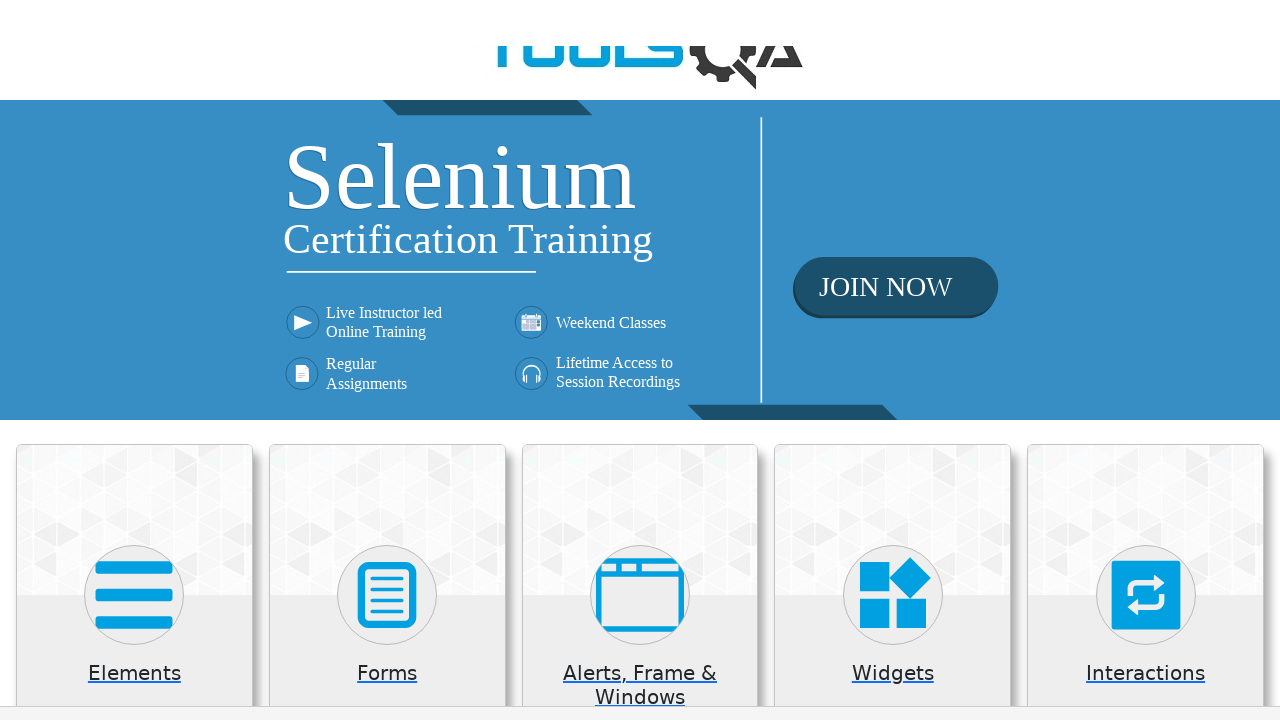

Clicked on 'Alerts, Frame & Windows' card at (640, 200) on (//div[@class='card mt-4 top-card'])[3]
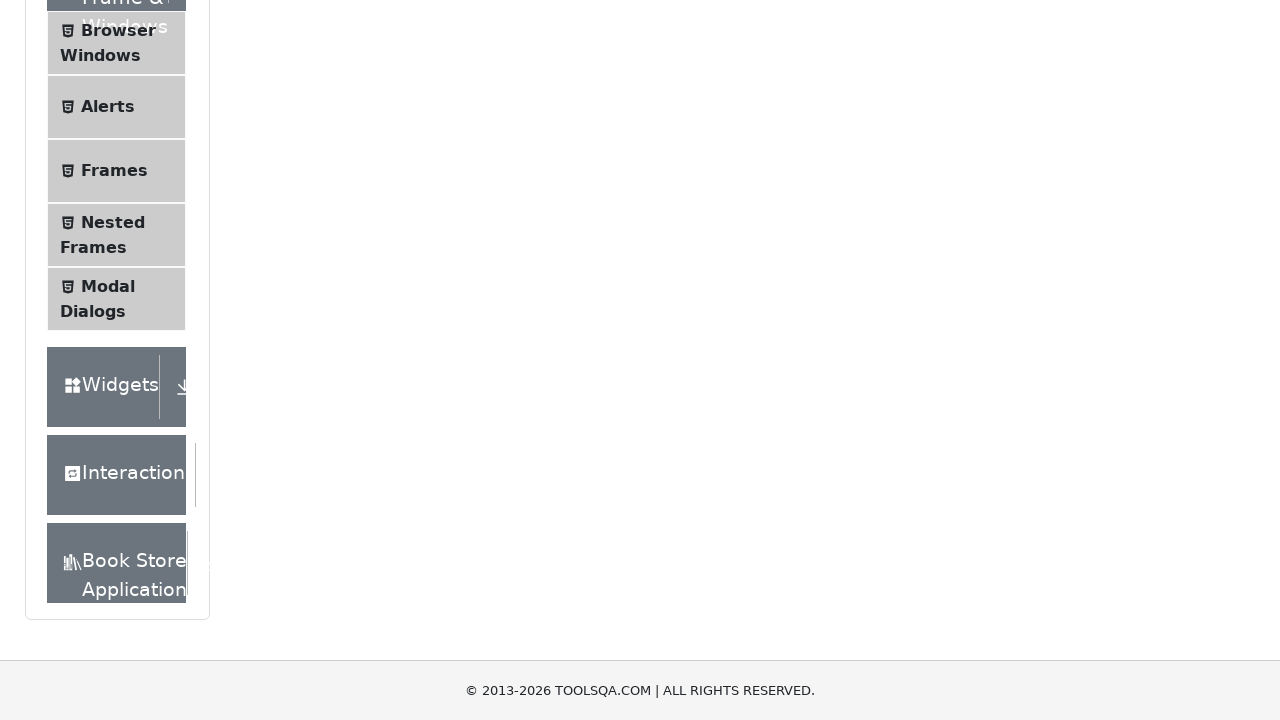

Verified 'Please select an item from left to start practice.' text is visible
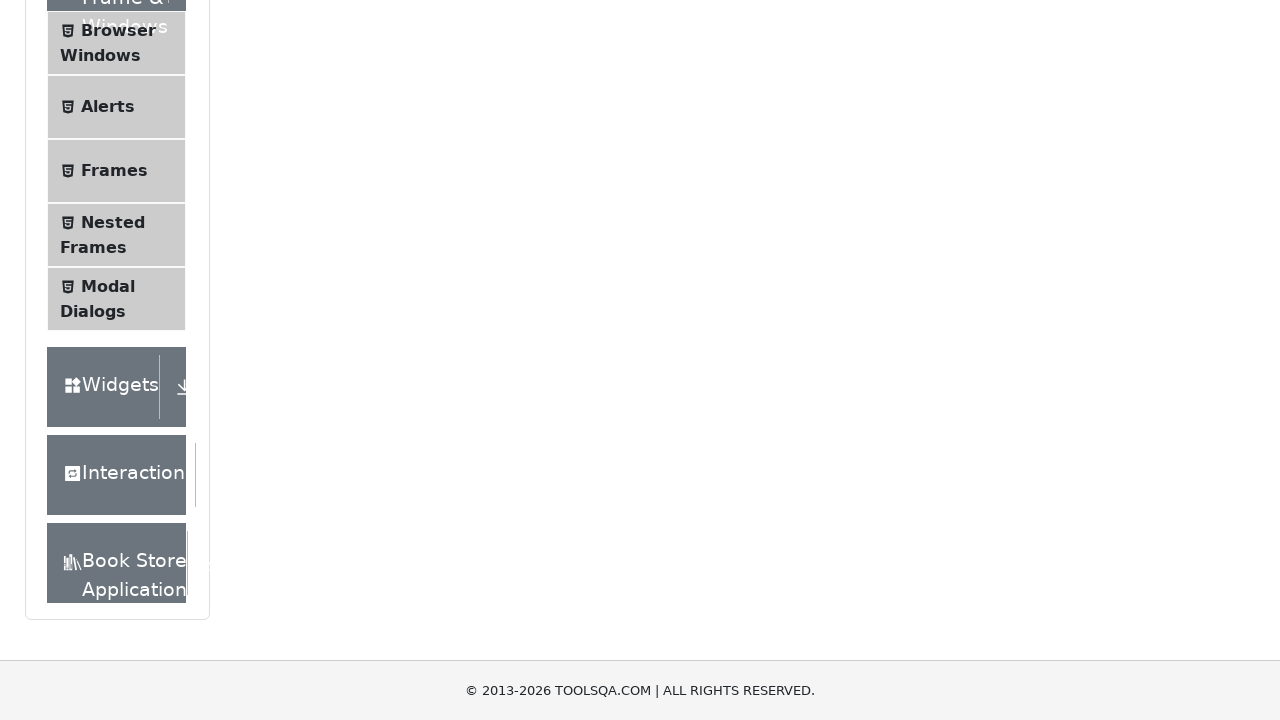

Clicked on 'Browser Windows' menu item at (118, 30) on xpath=//span[text()='Browser Windows']
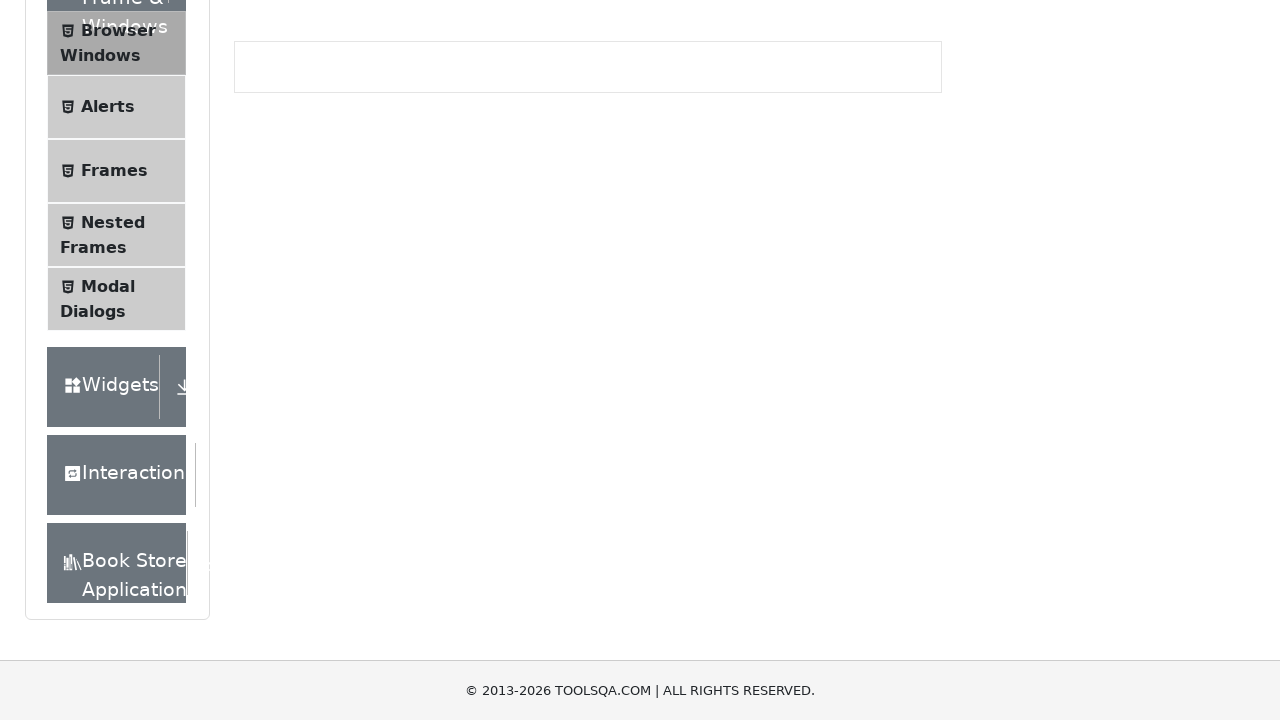

Verified 'New Tab' button is visible
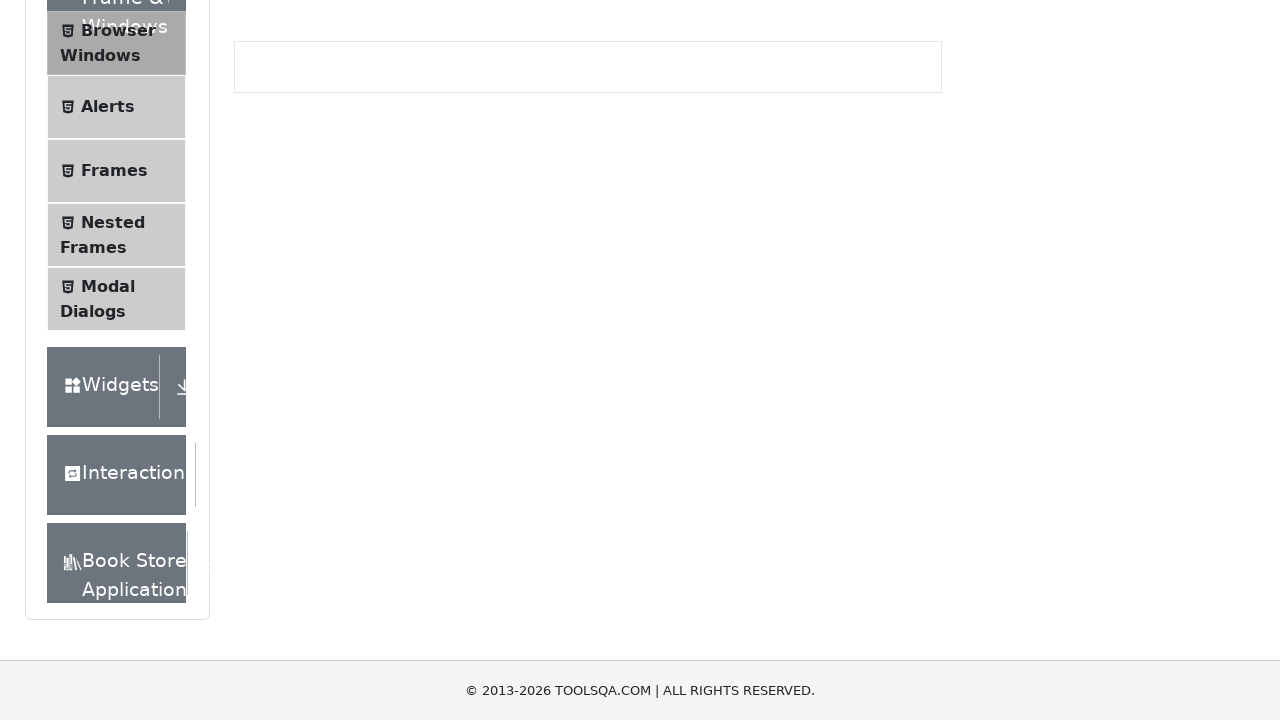

Clicked 'New Tab' button to open a new tab at (280, 242) on xpath=//button[text()='New Tab']
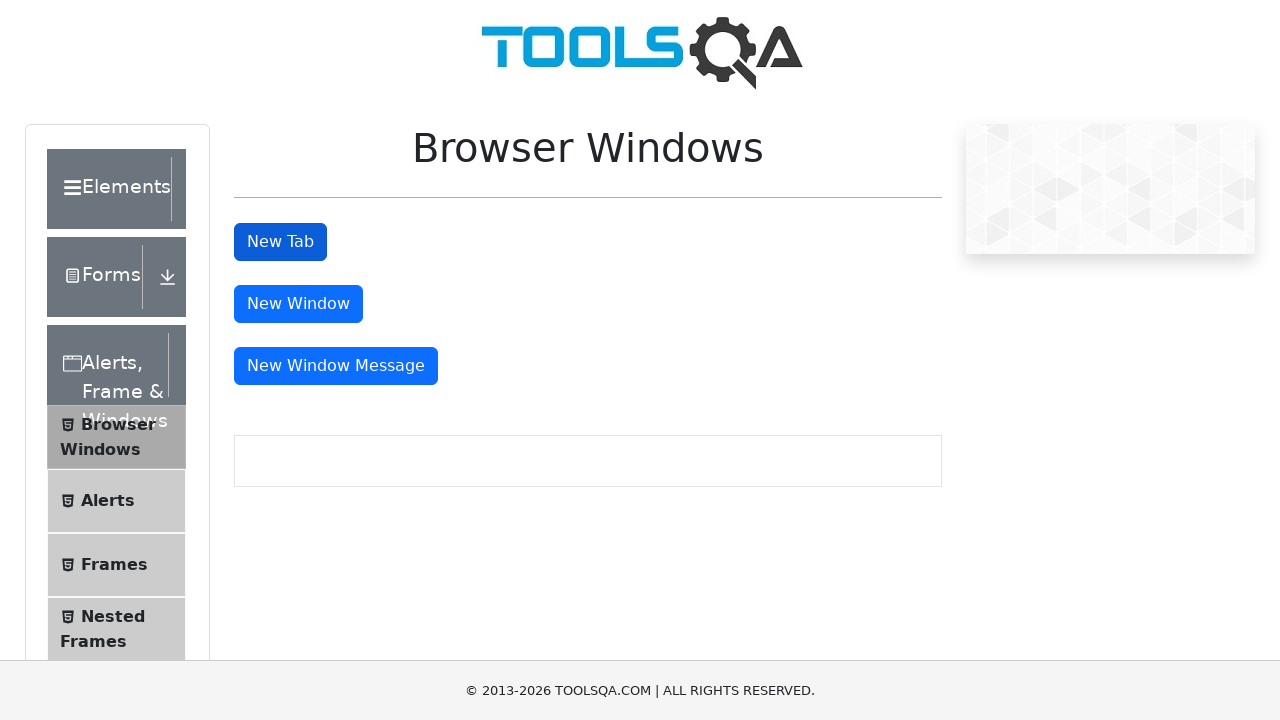

New tab loaded and ready
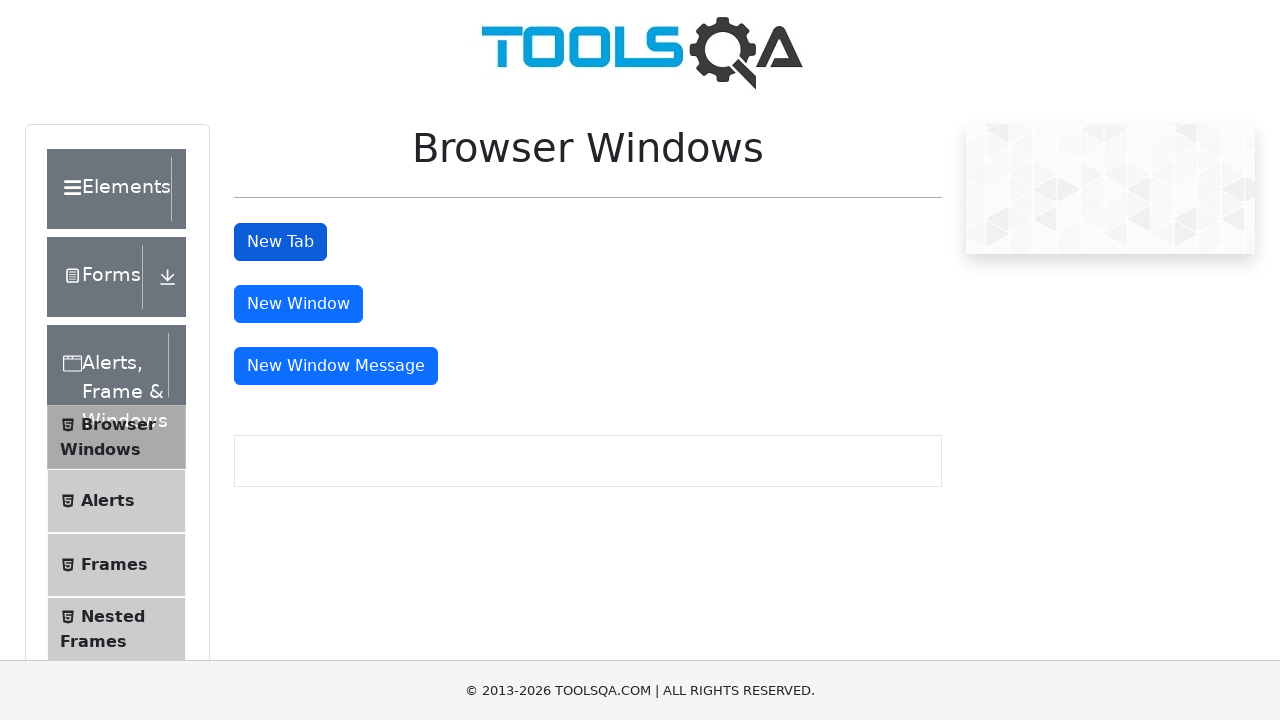

Verified sample page heading is visible on new tab
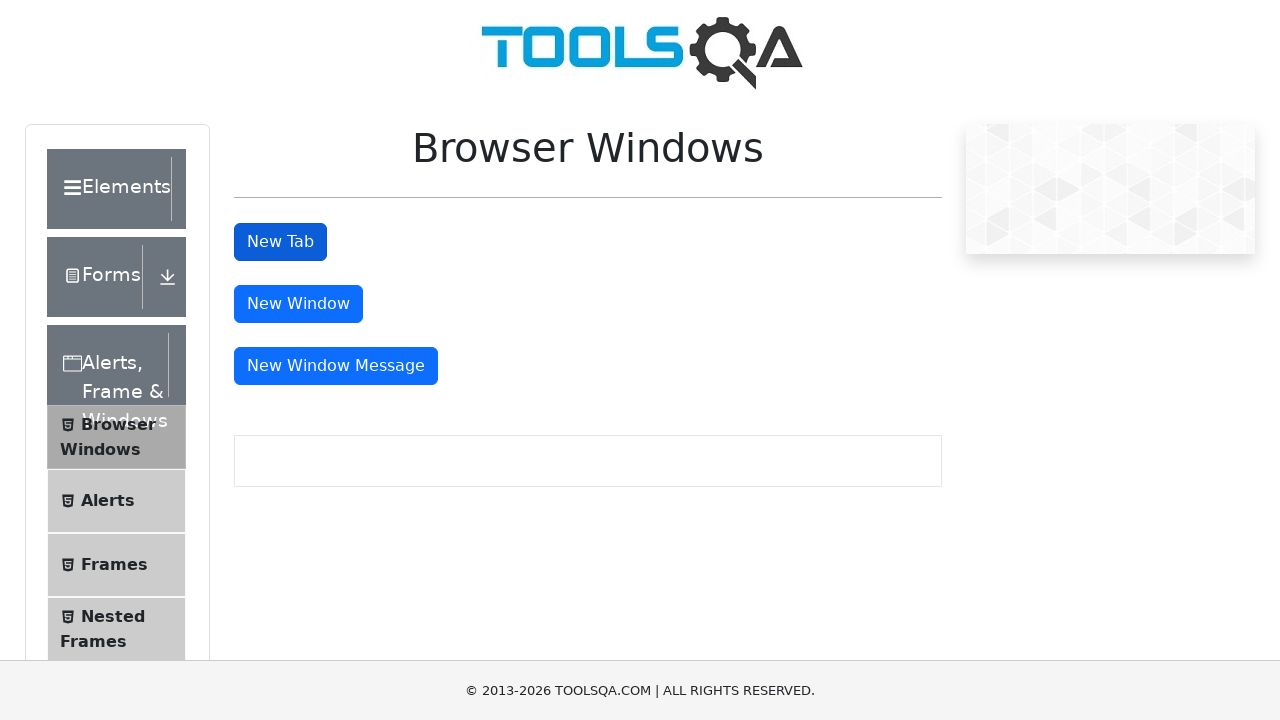

Switched back to original tab and verified 'New Window' button is visible
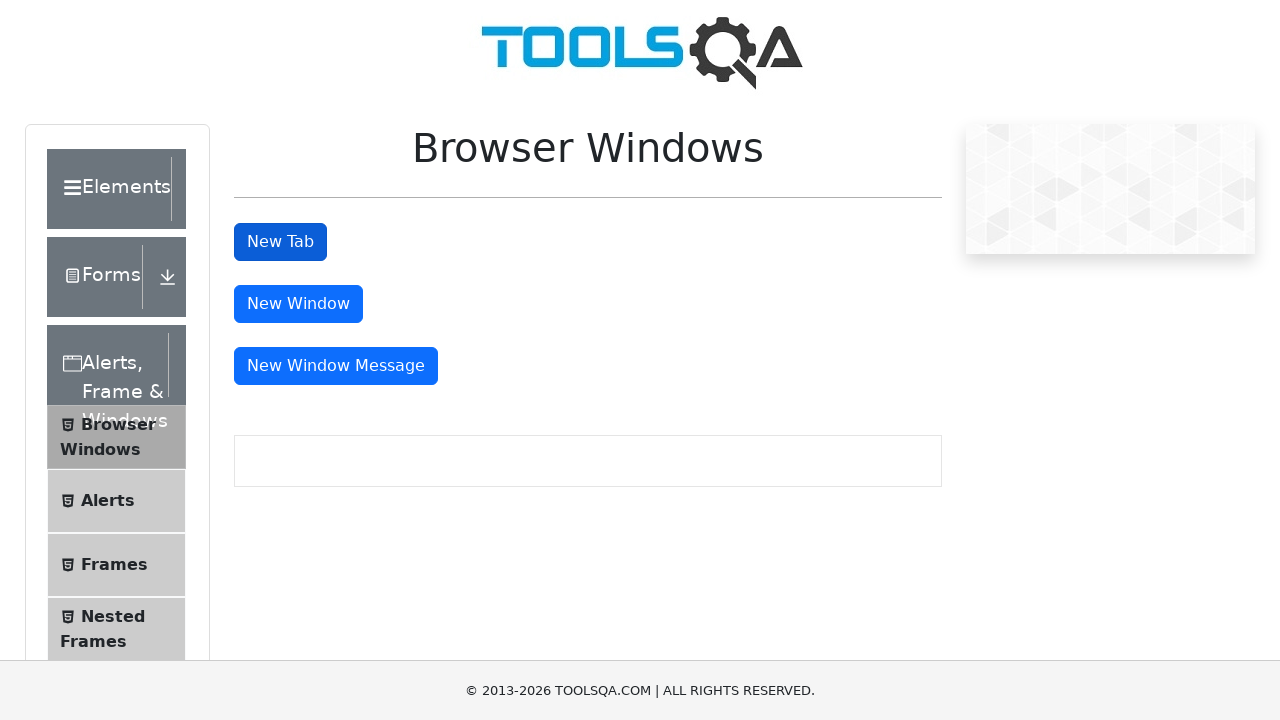

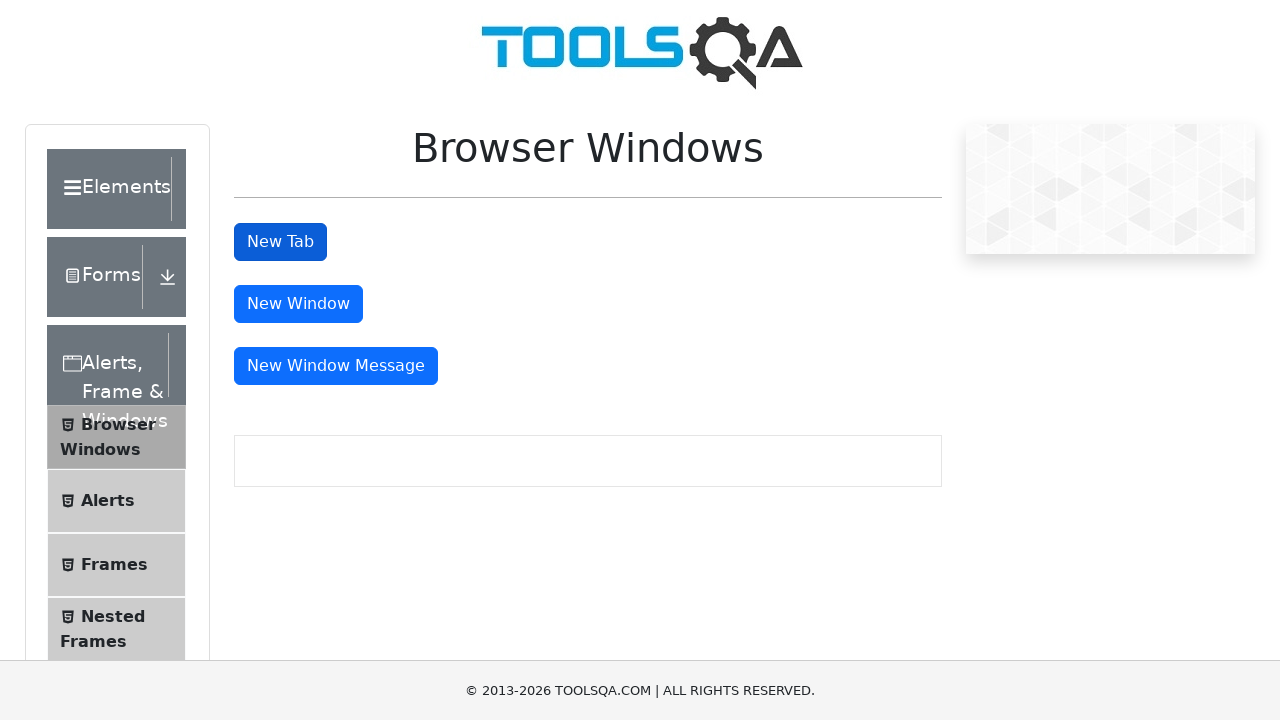